Navigates to Flipkart homepage and clicks on the first SVG element found on the page

Starting URL: https://www.flipkart.com/

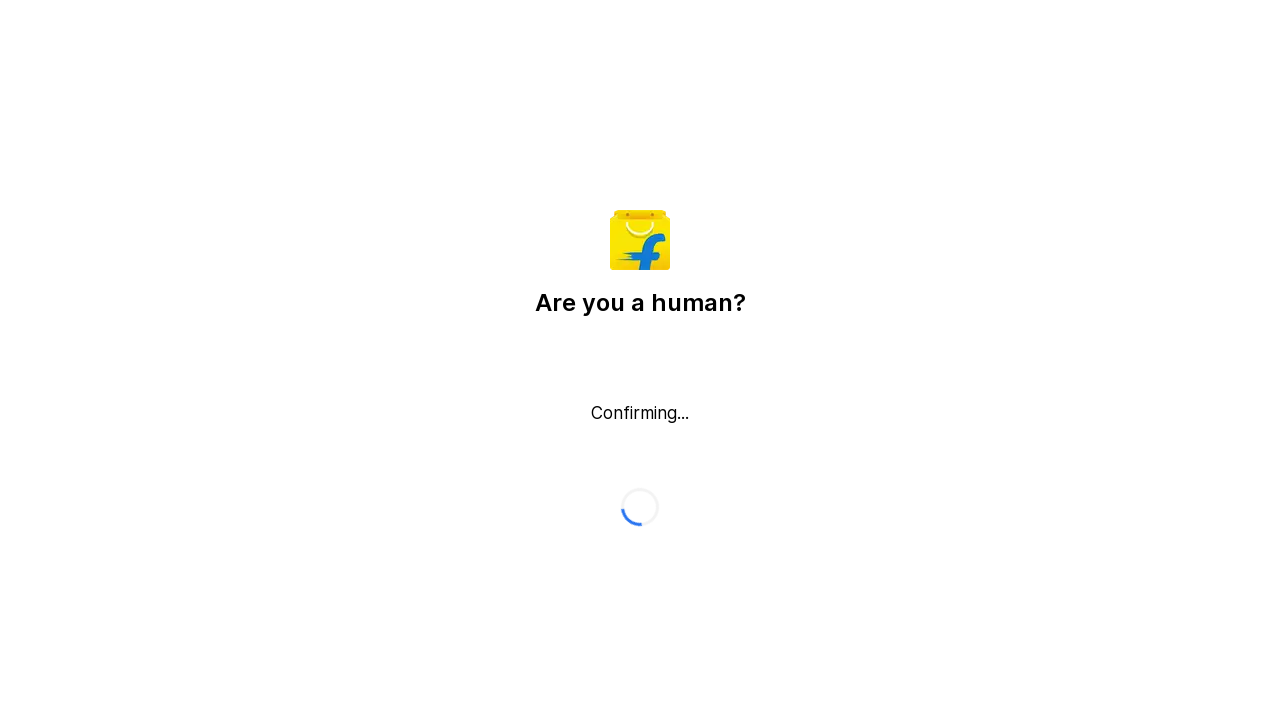

Located all SVG elements on the page
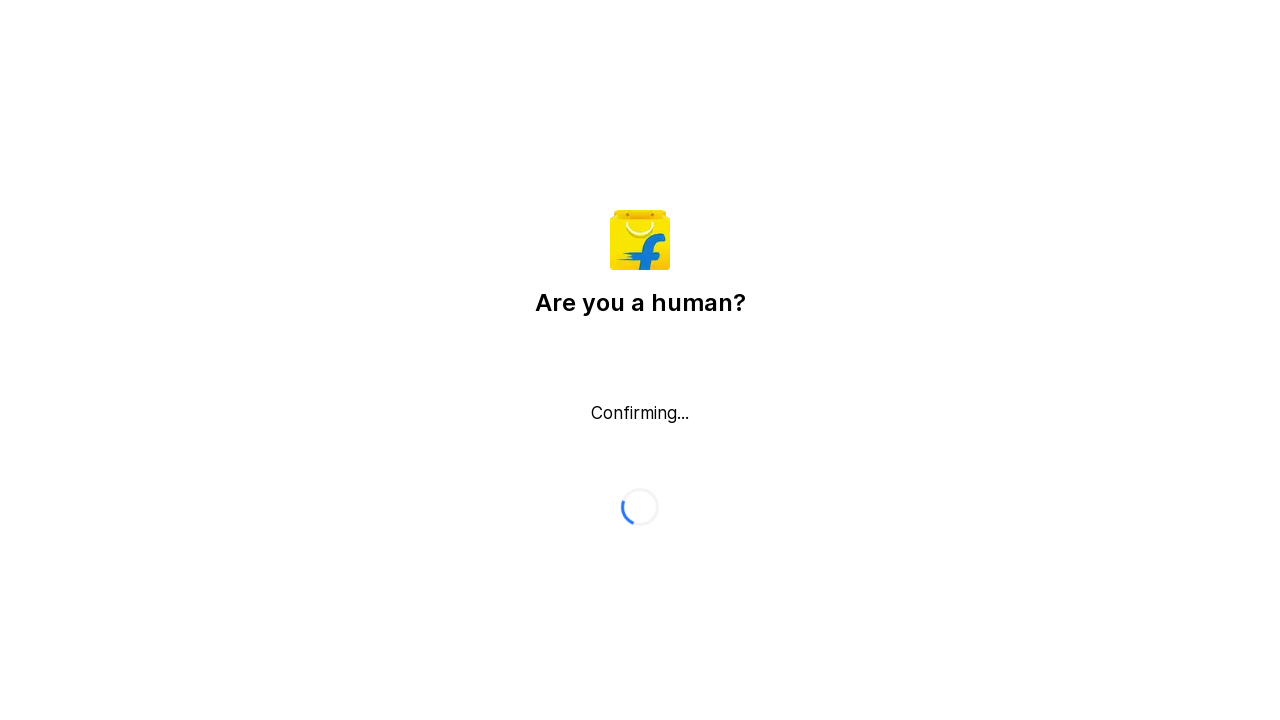

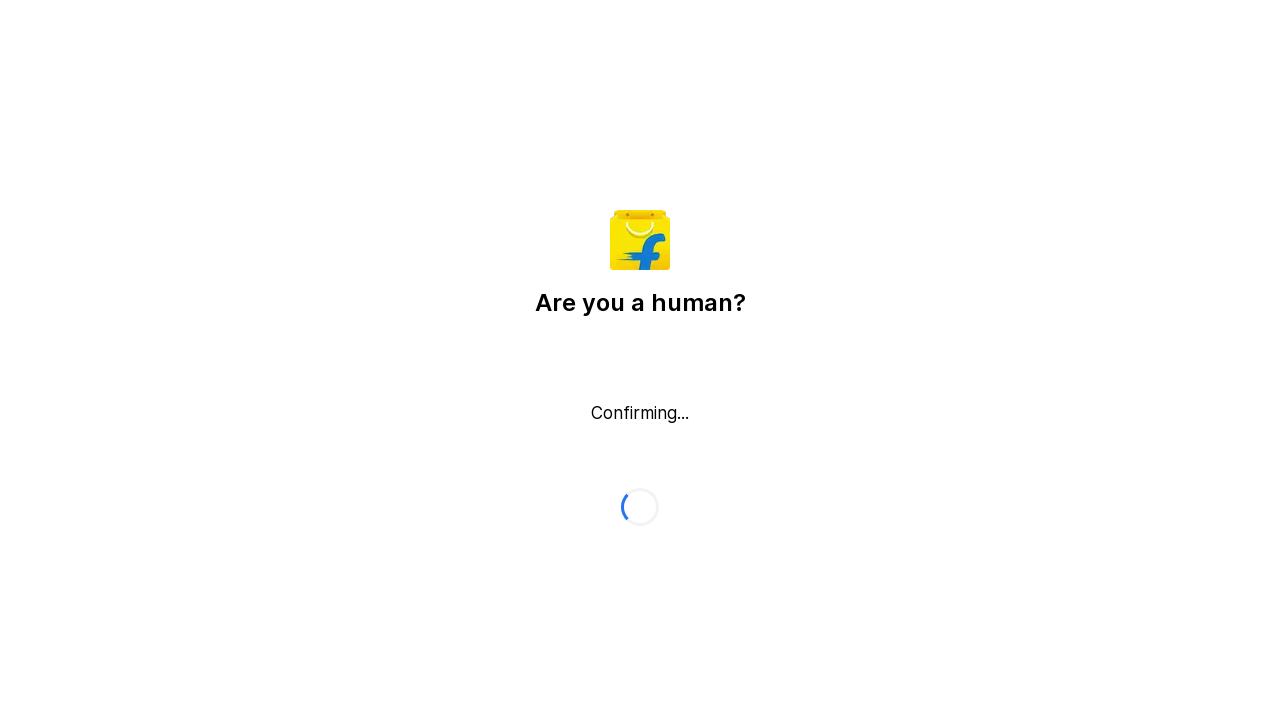